Simple browser test that navigates to the Qualitrix homepage and verifies the page loads successfully

Starting URL: https://qualitrix.com/

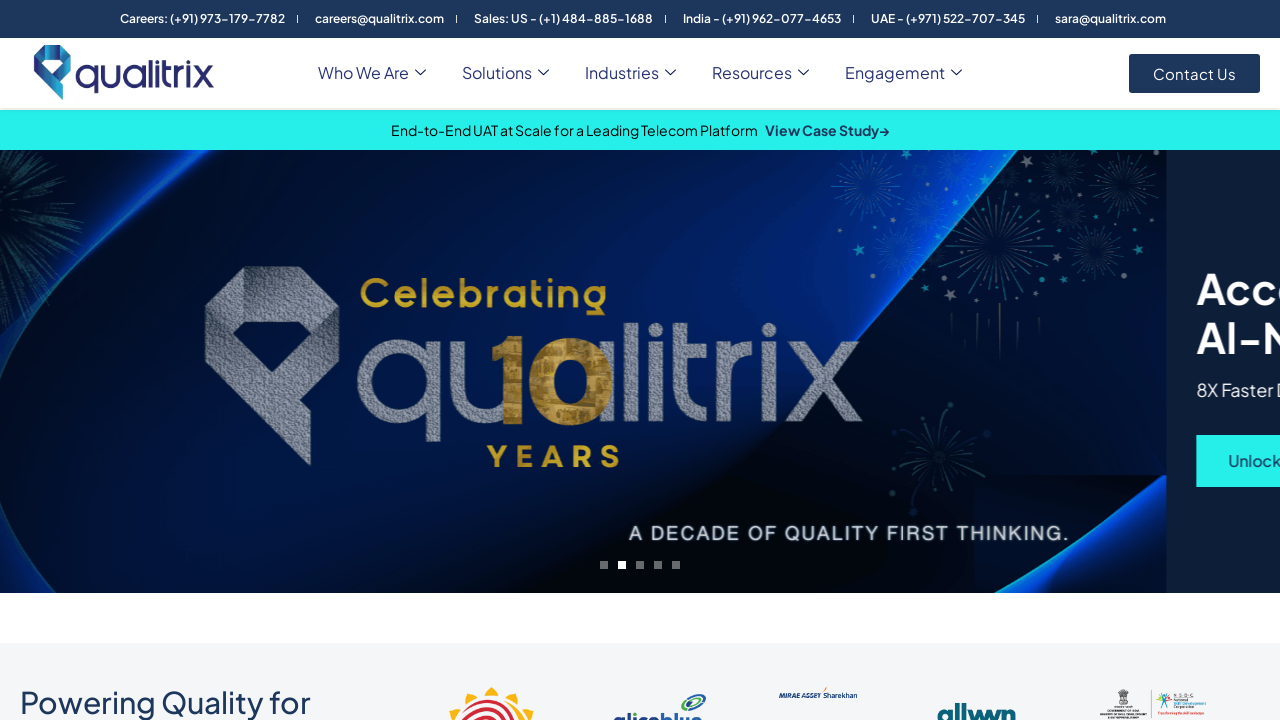

Waited for page to fully load
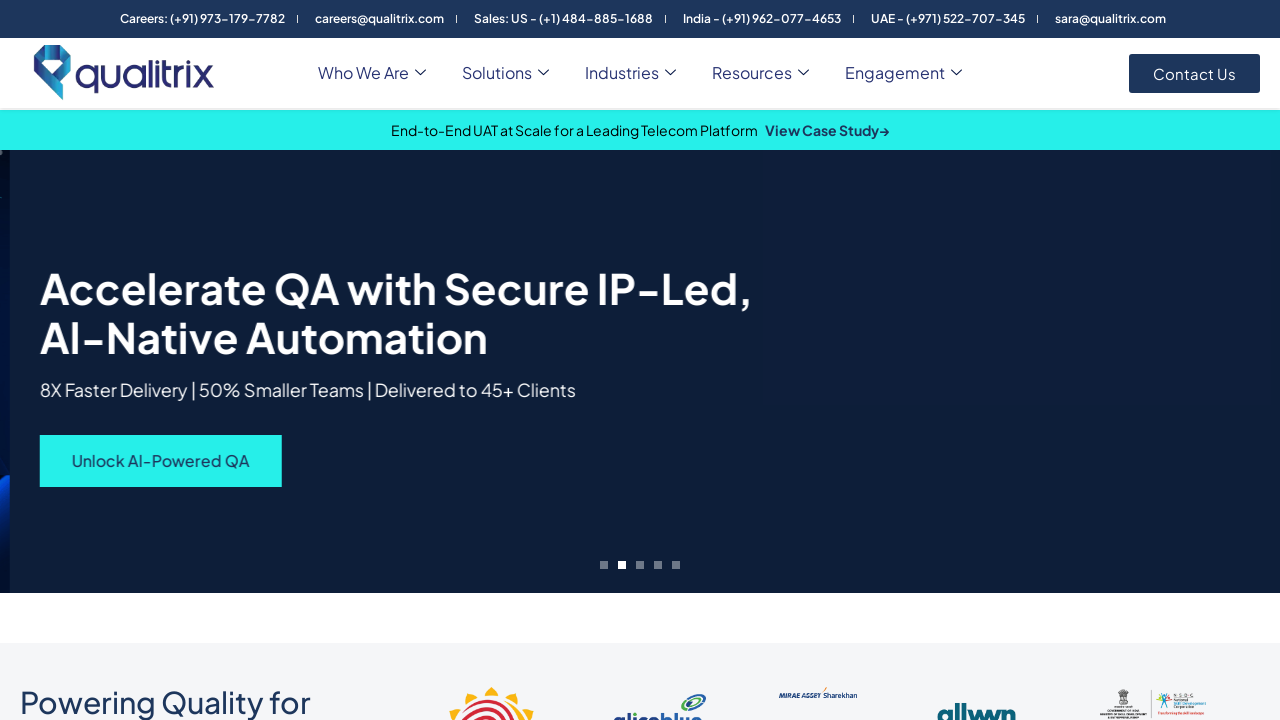

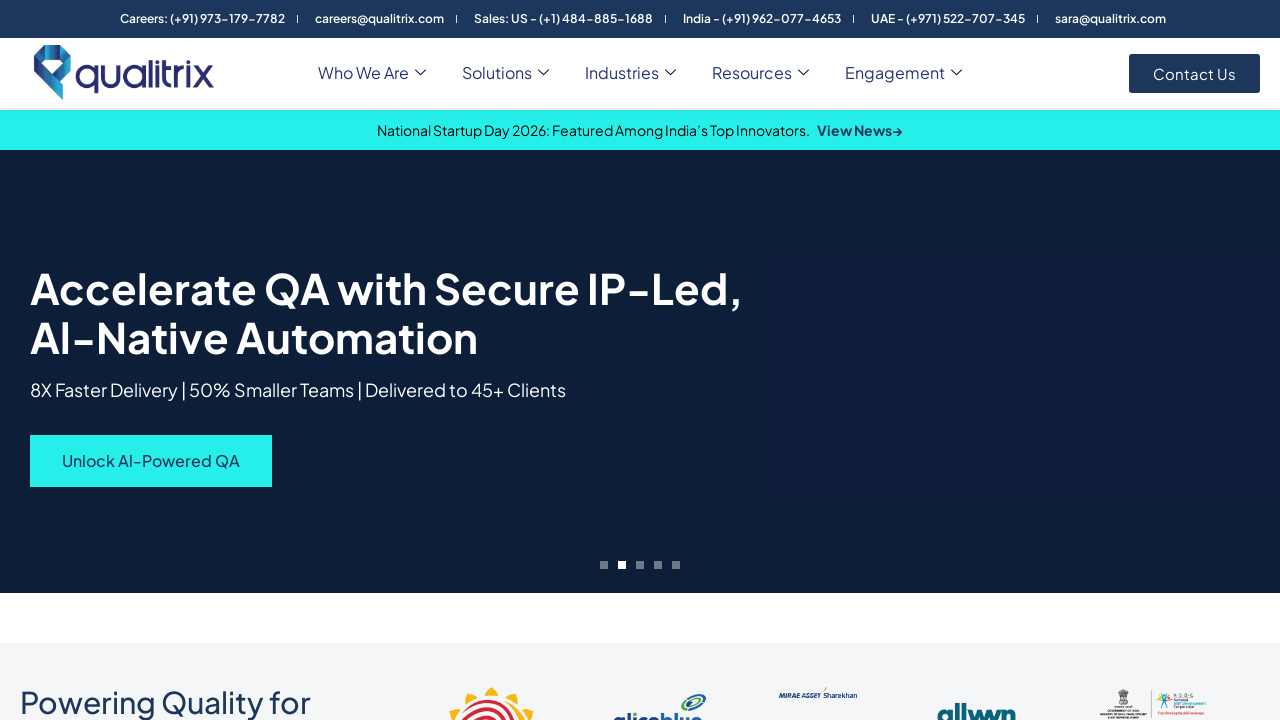